Tests date selection from a calendar picker on SpiceJet website

Starting URL: https://www.spicejet.com/

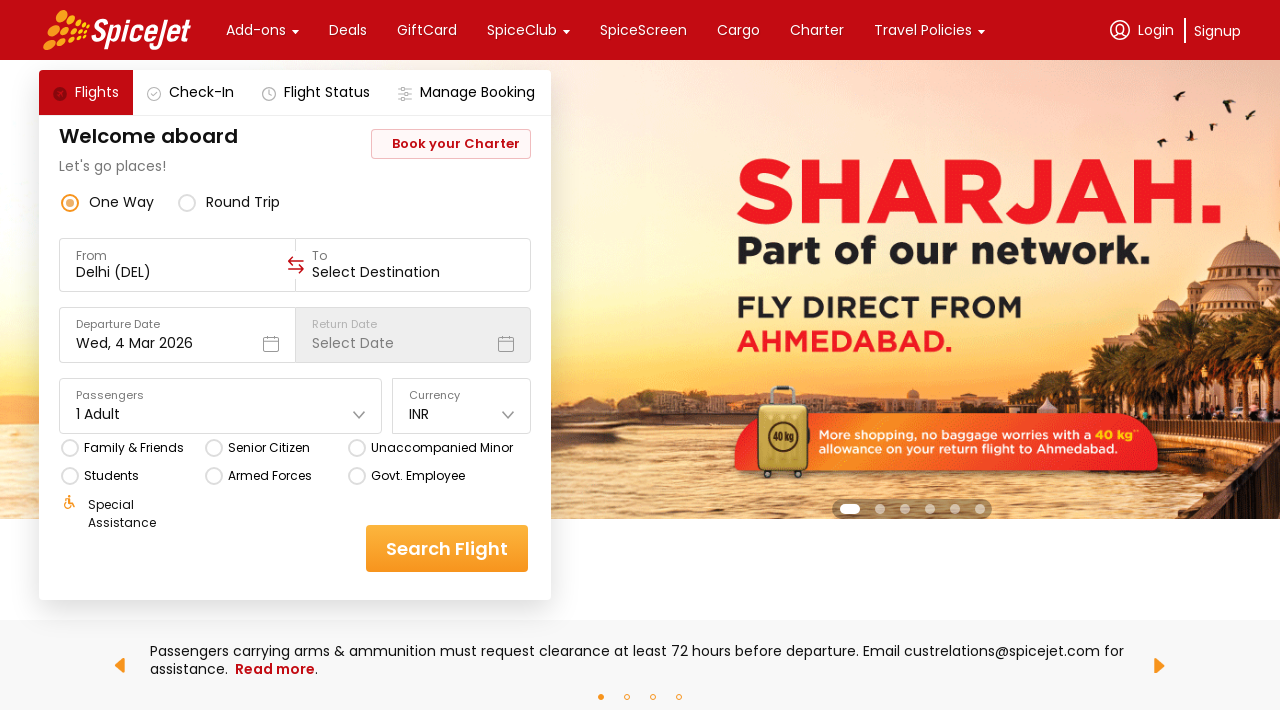

Waited 1 second for SpiceJet page to load
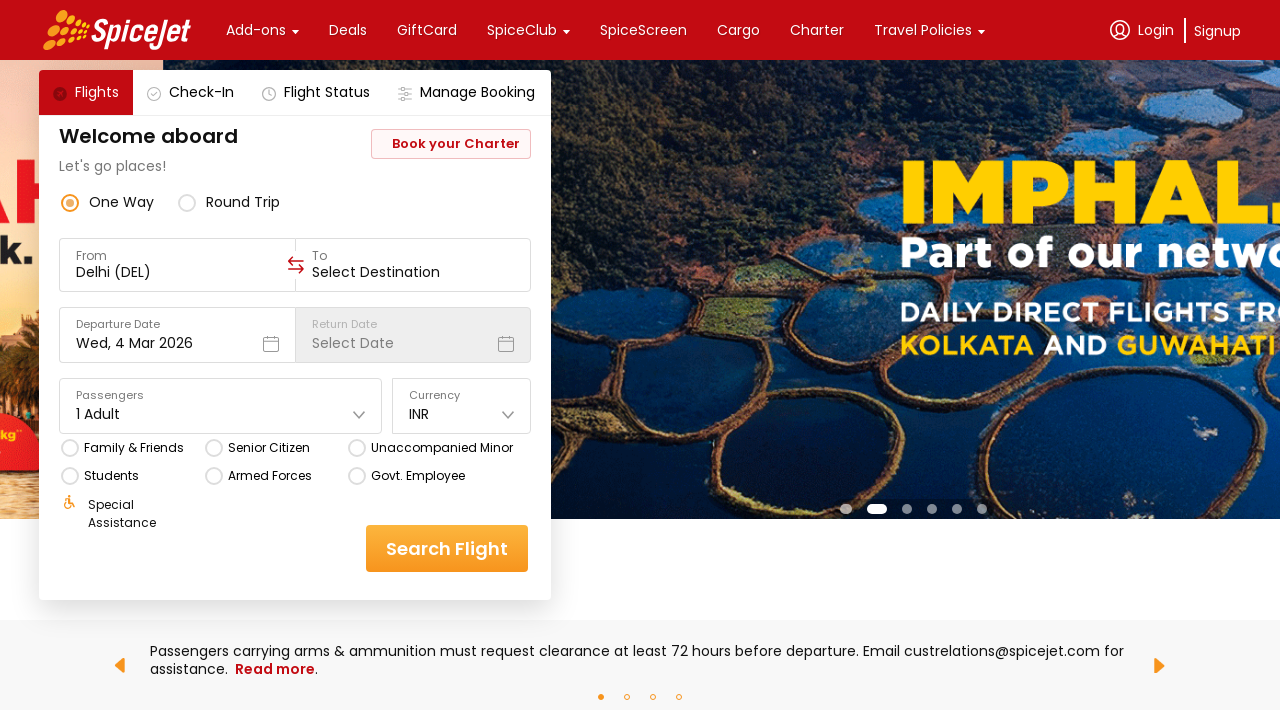

Scrolled down the page by 200 pixels
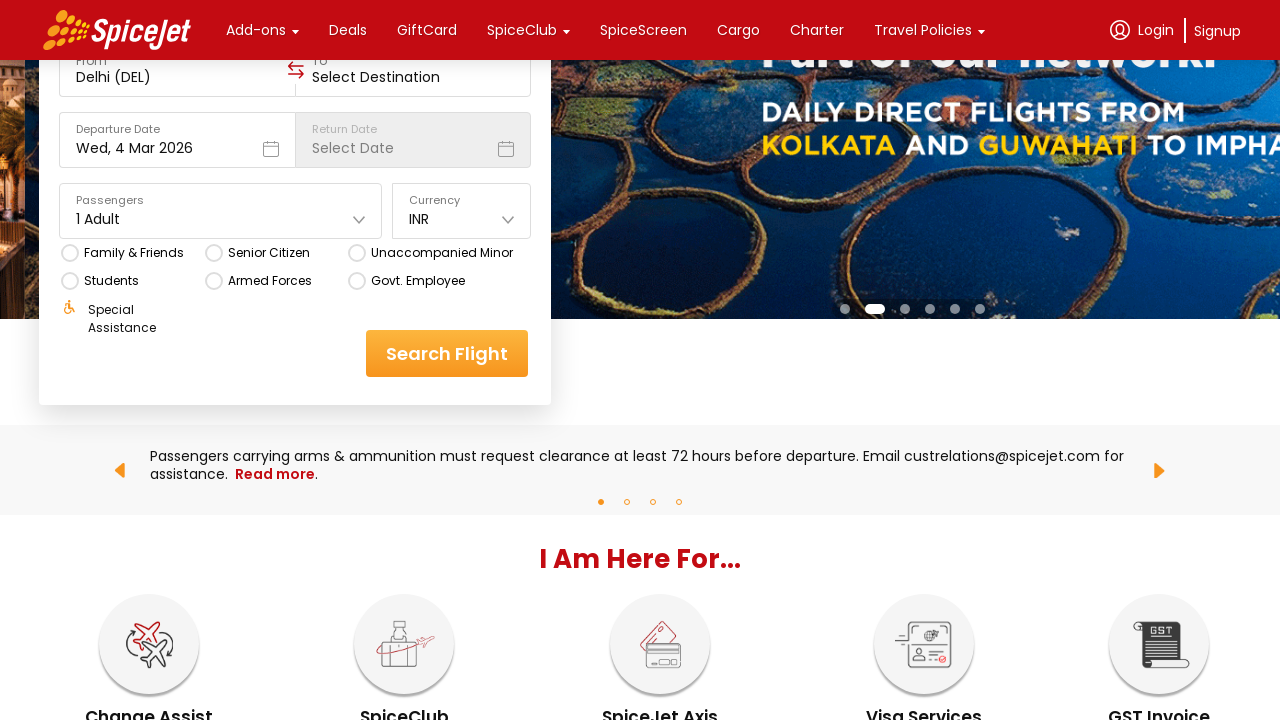

Clicked on Departure Date field to open calendar picker at (177, 130) on xpath=//div[normalize-space()='Departure Date']
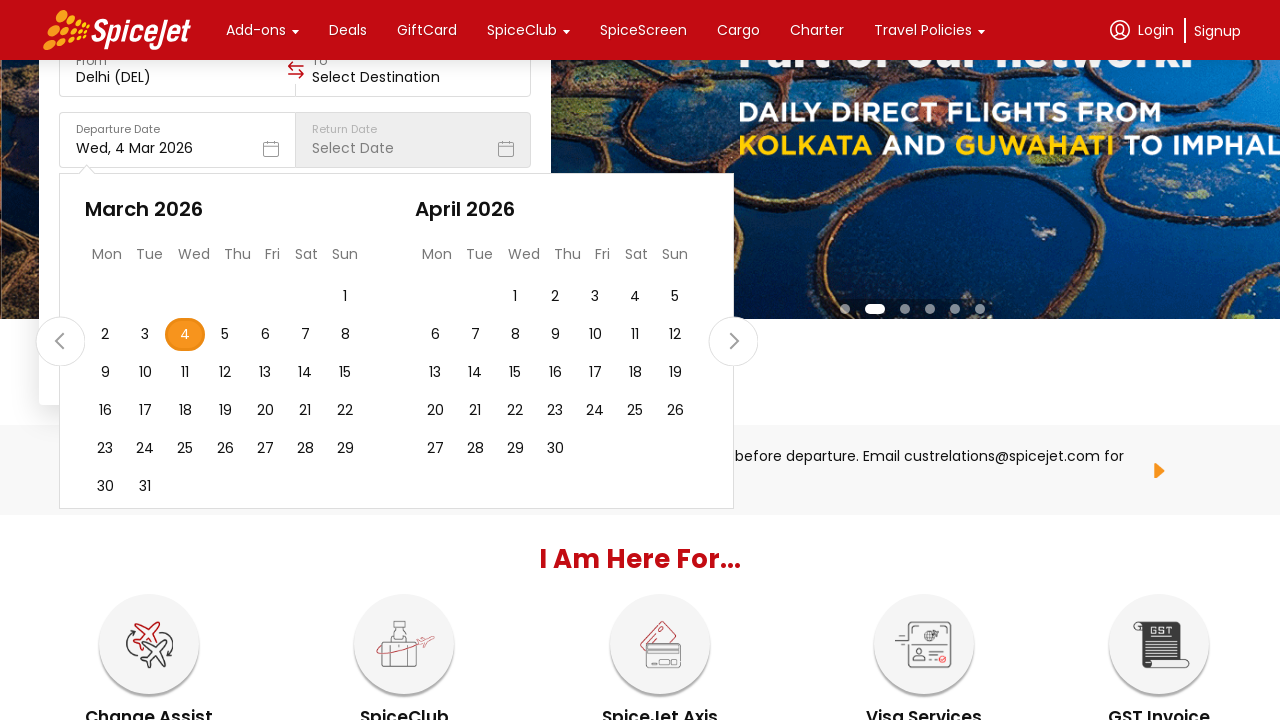

Selected date 26 from calendar picker at (225, 448) on xpath=//div[contains(@data-testid,'calendar-day')] >> nth=31
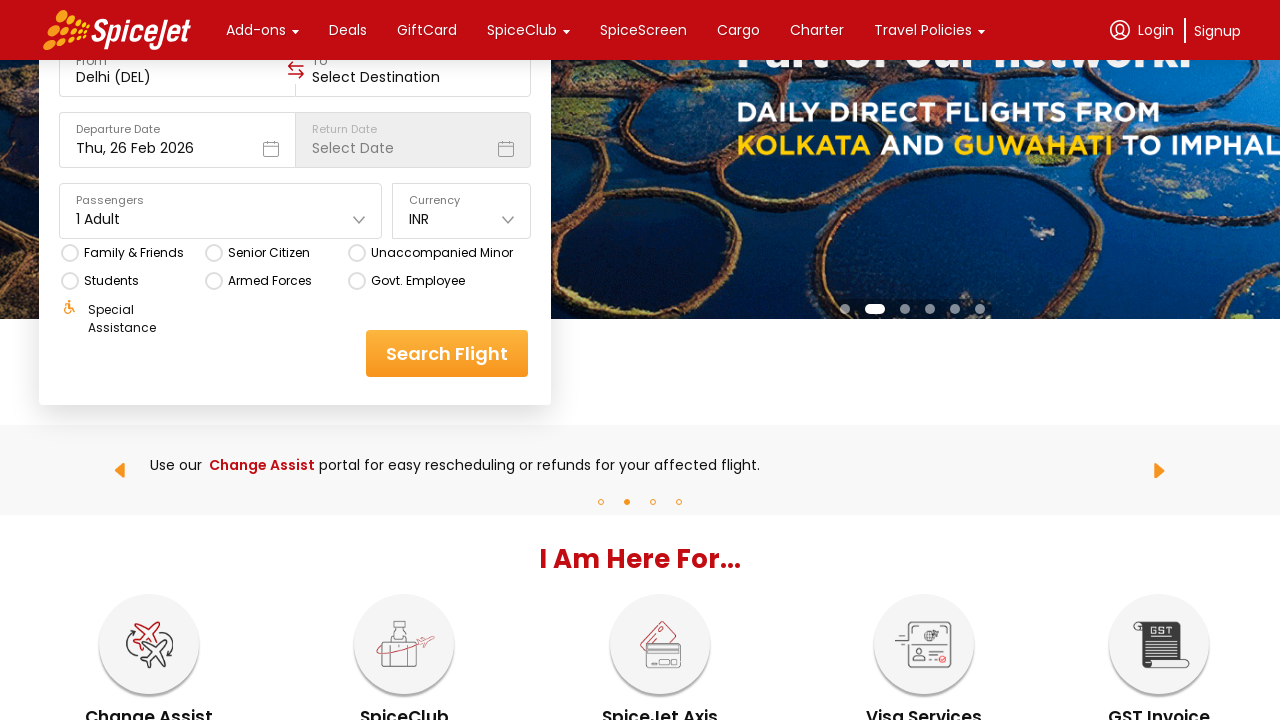

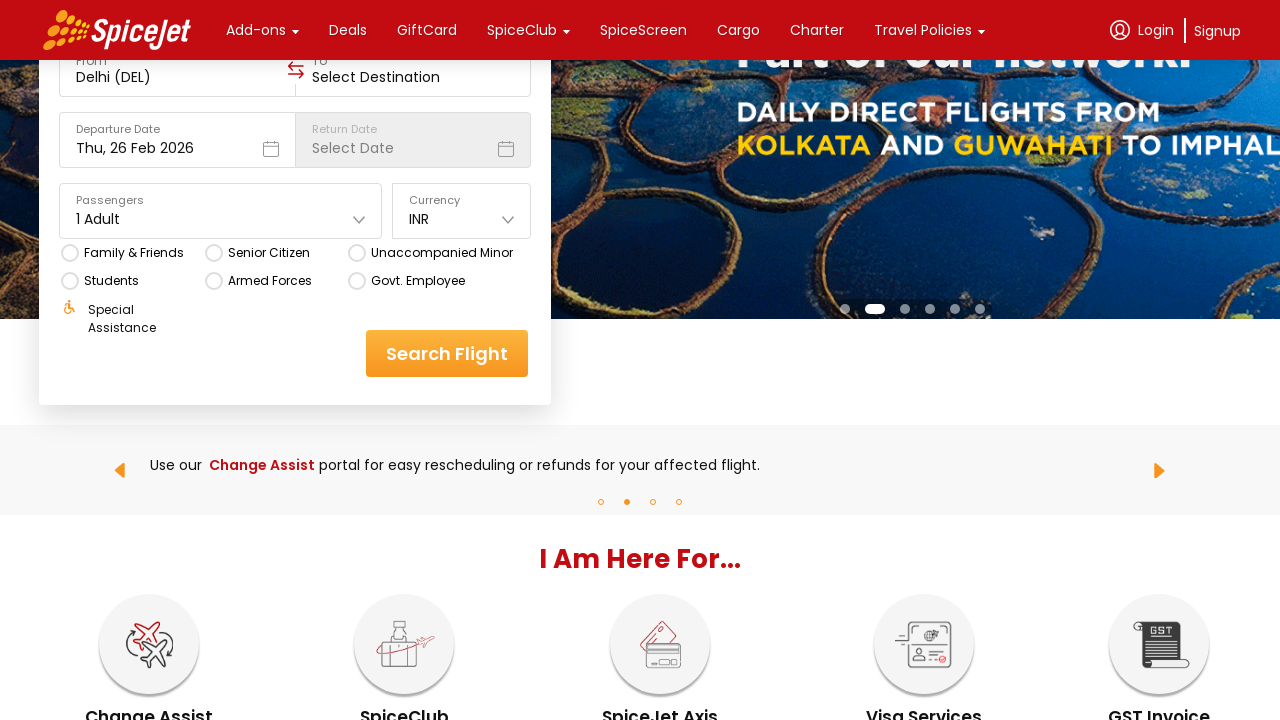